Tests drag and drop functionality by dragging a football element to two different dropzones and verifying successful drops

Starting URL: https://v1.training-support.net/selenium/drag-drop

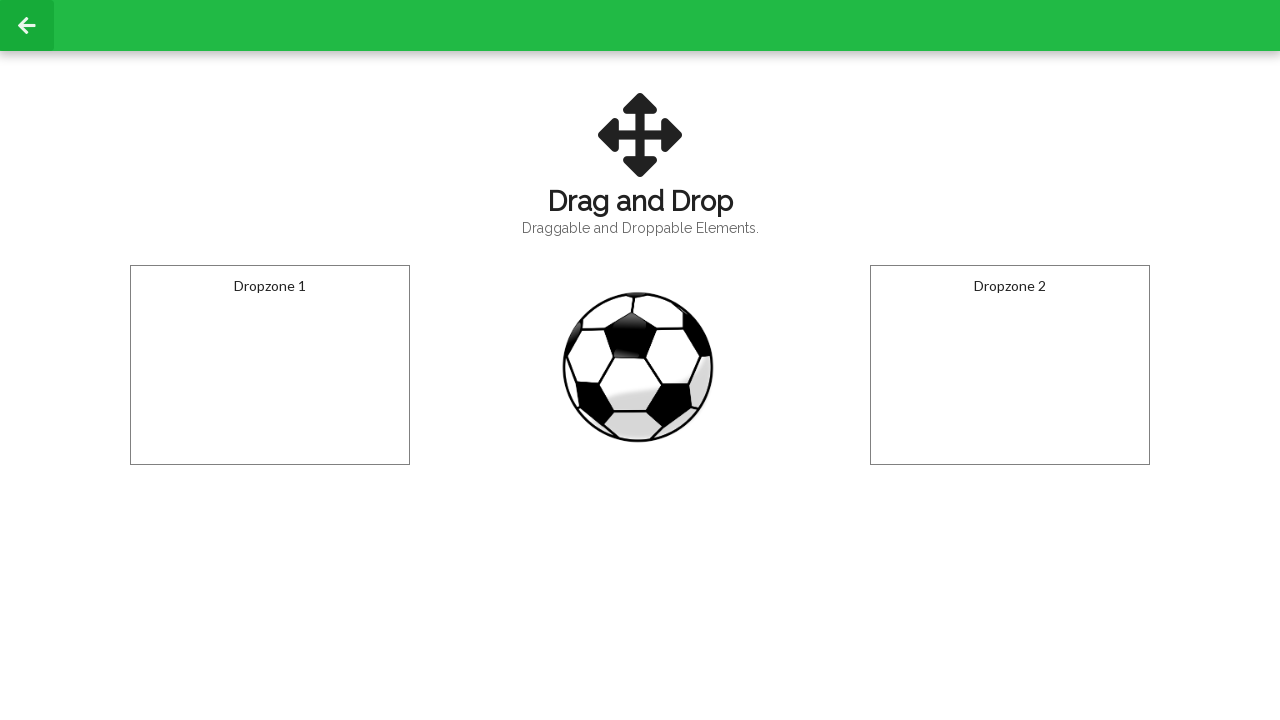

Located draggable football element
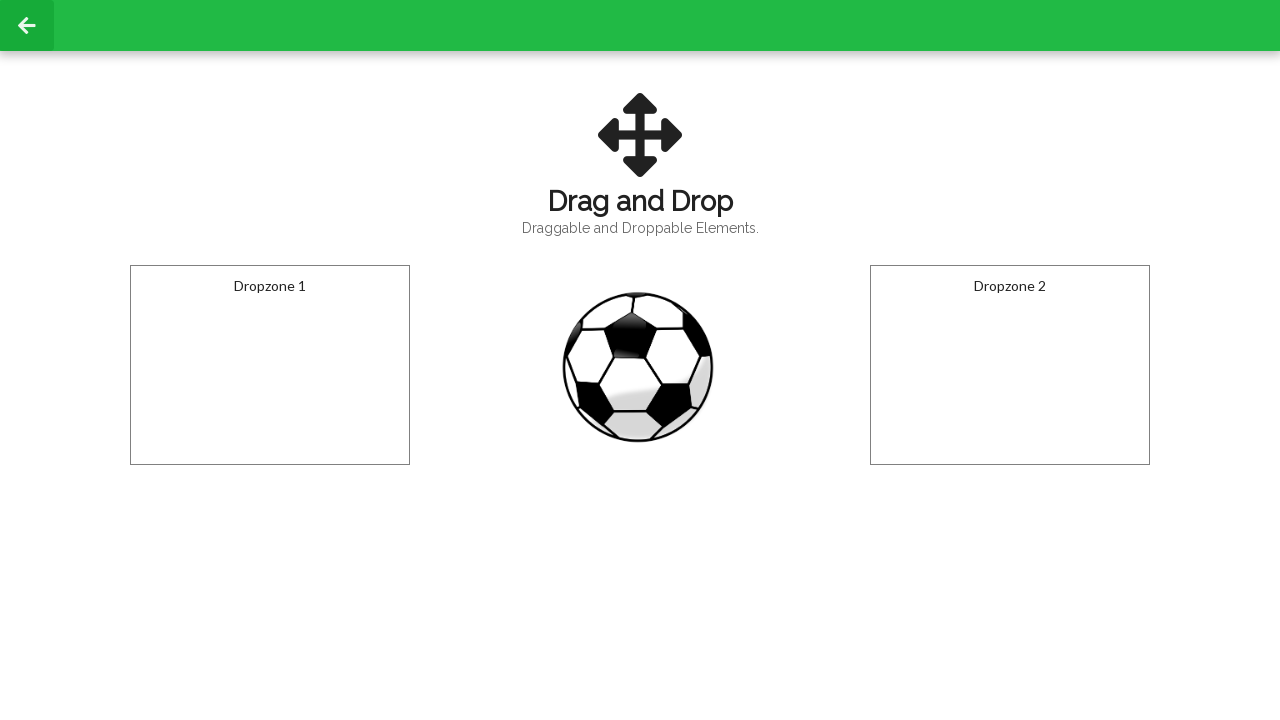

Located dropzone 1
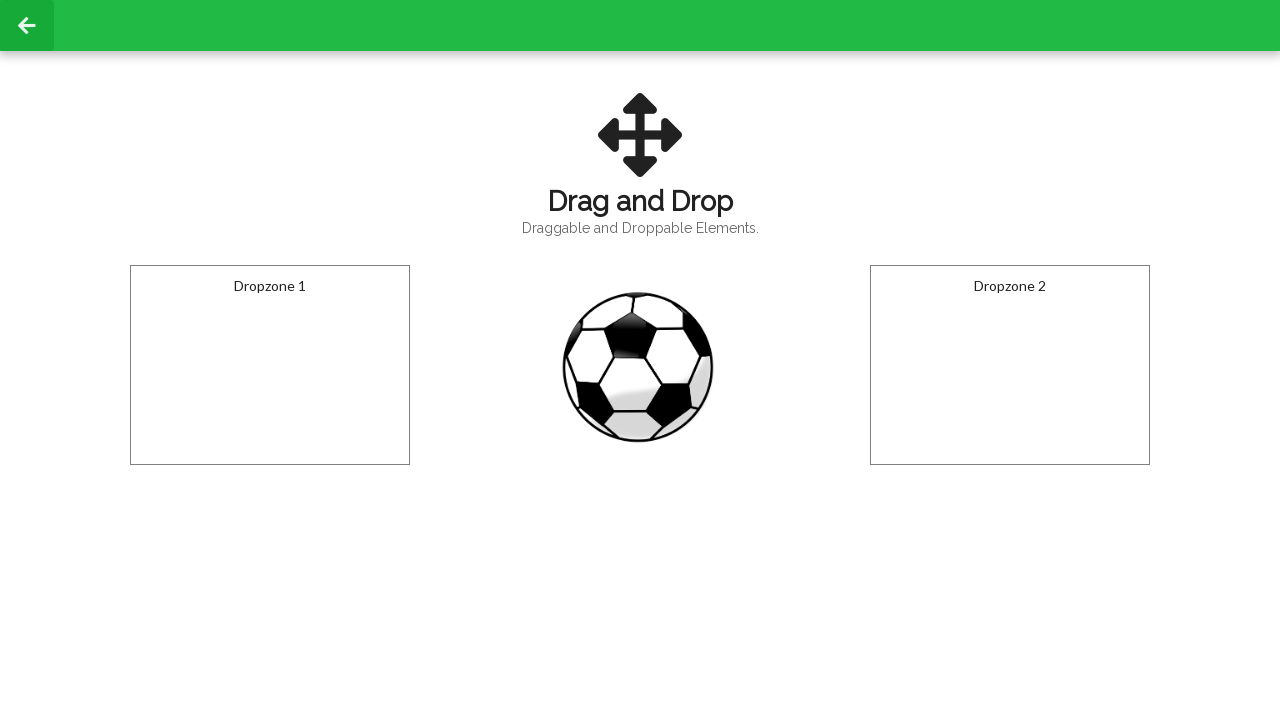

Dragged football to dropzone 1 at (270, 365)
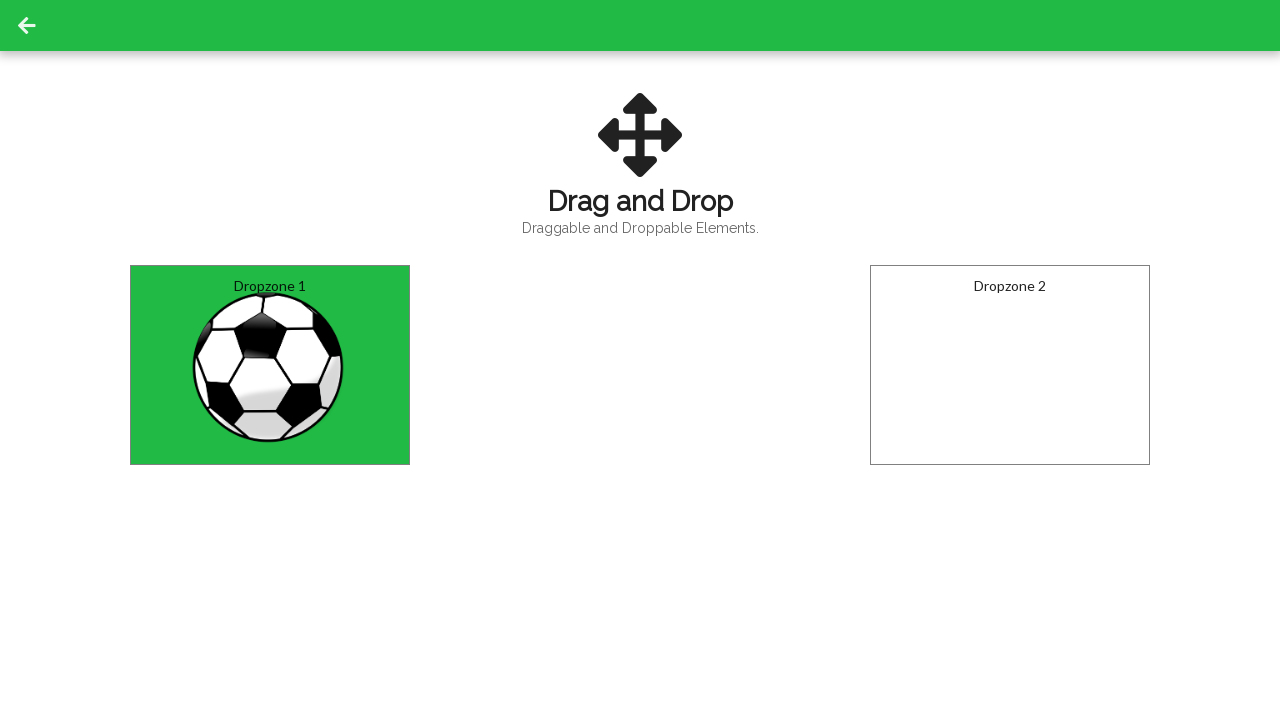

Waited 500ms for drop to register
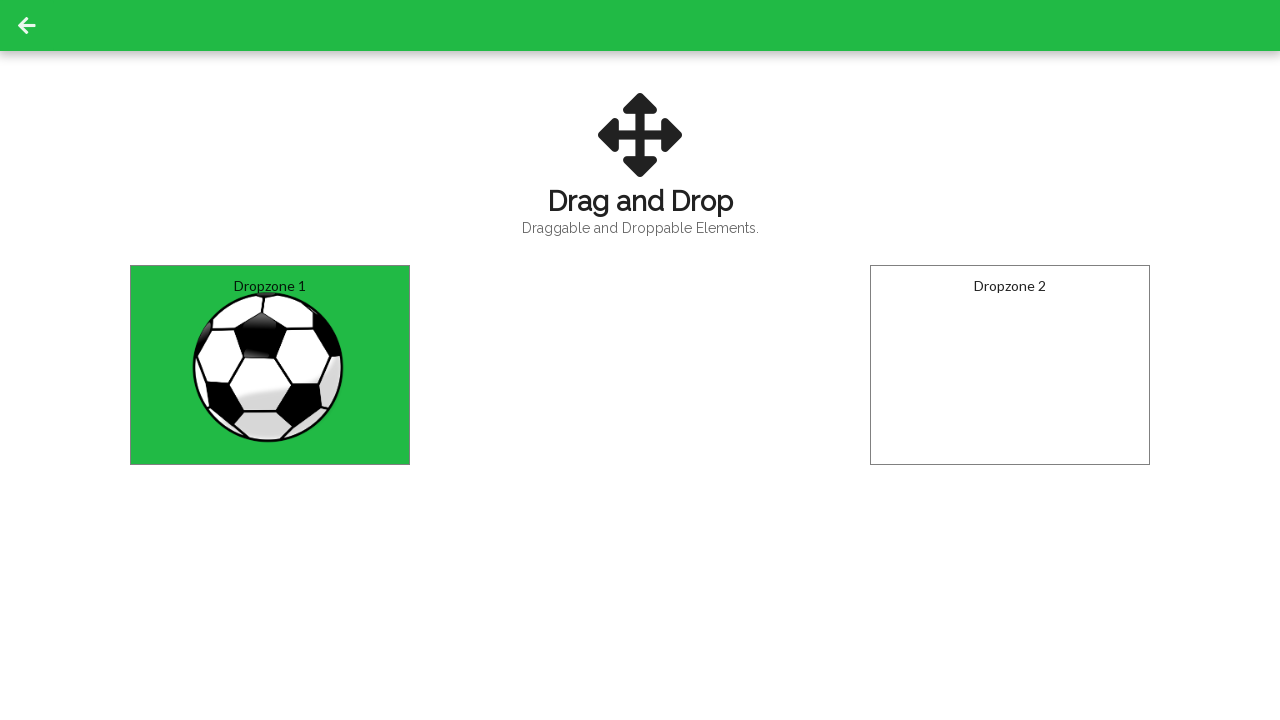

Retrieved text content from dropzone 1
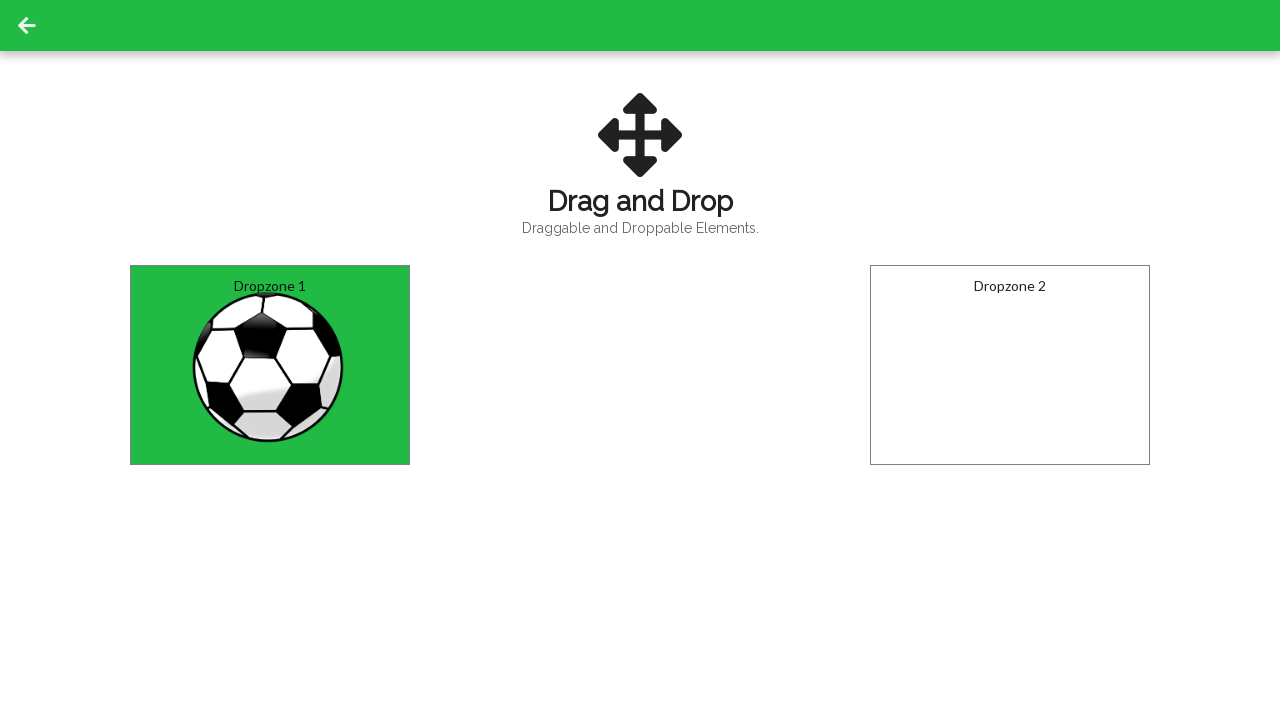

Verified: Ball successfully dropped in dropzone 1
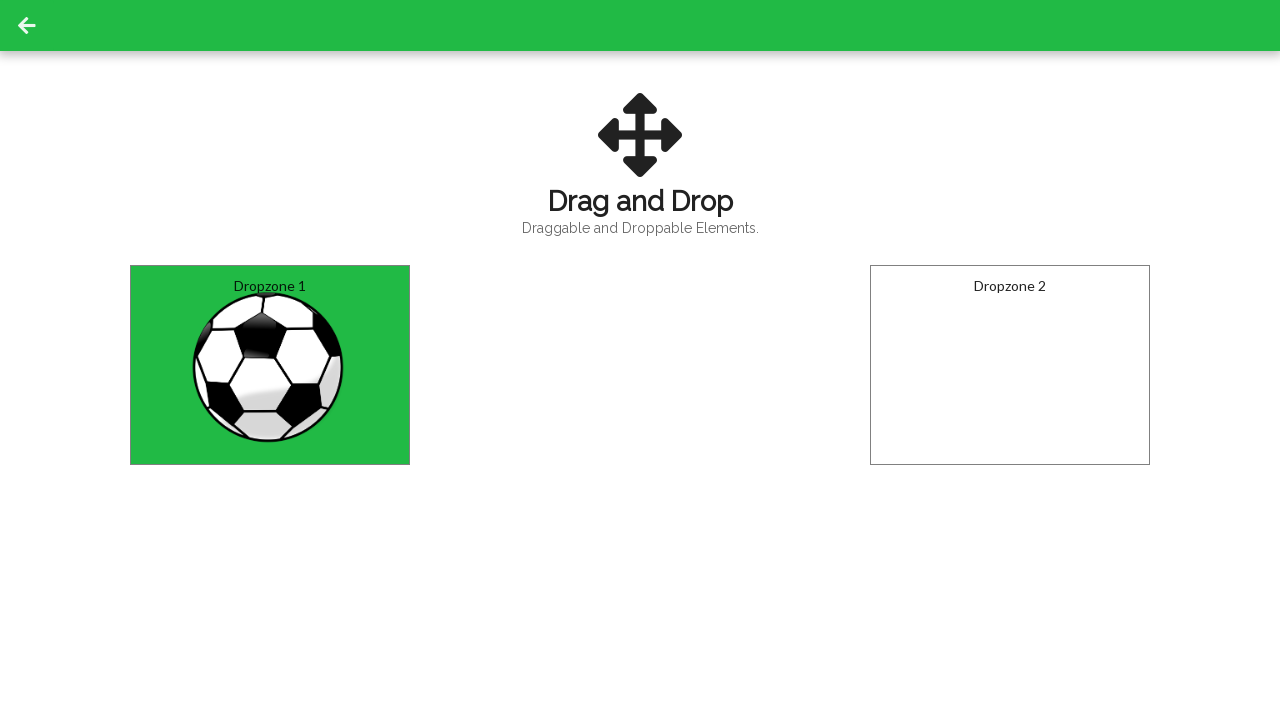

Located dropzone 2
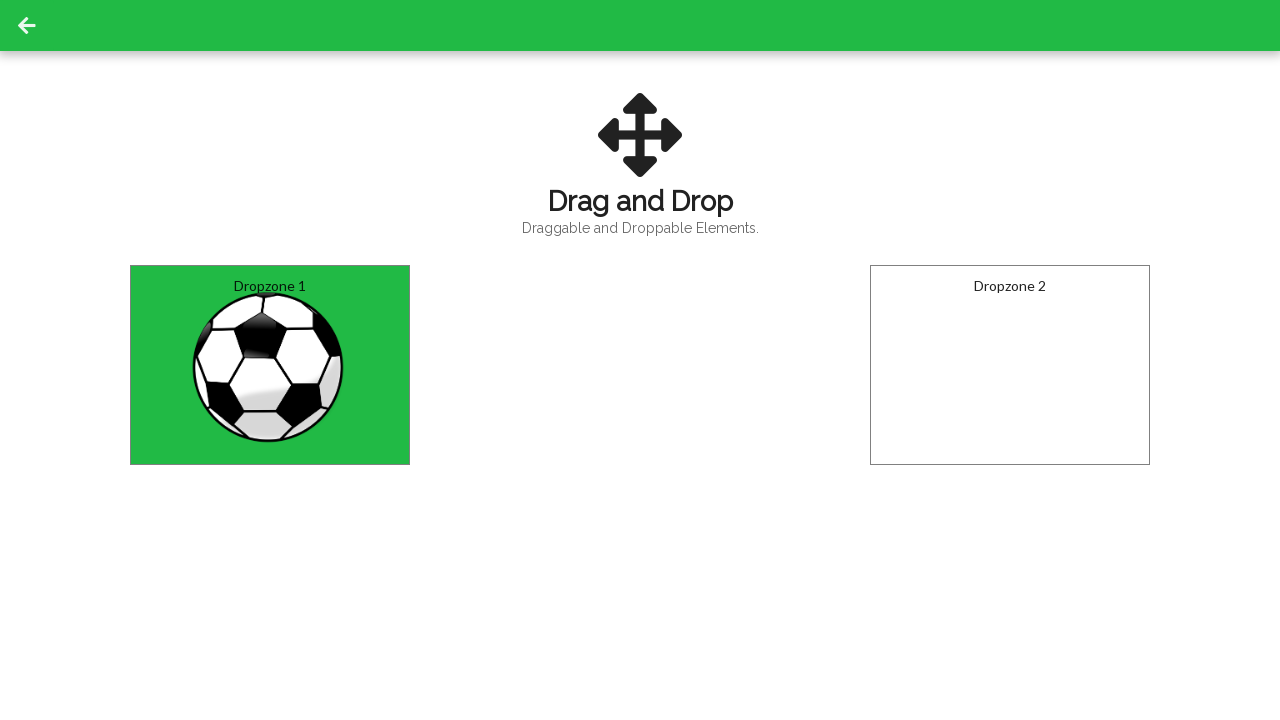

Dragged football to dropzone 2 at (1010, 365)
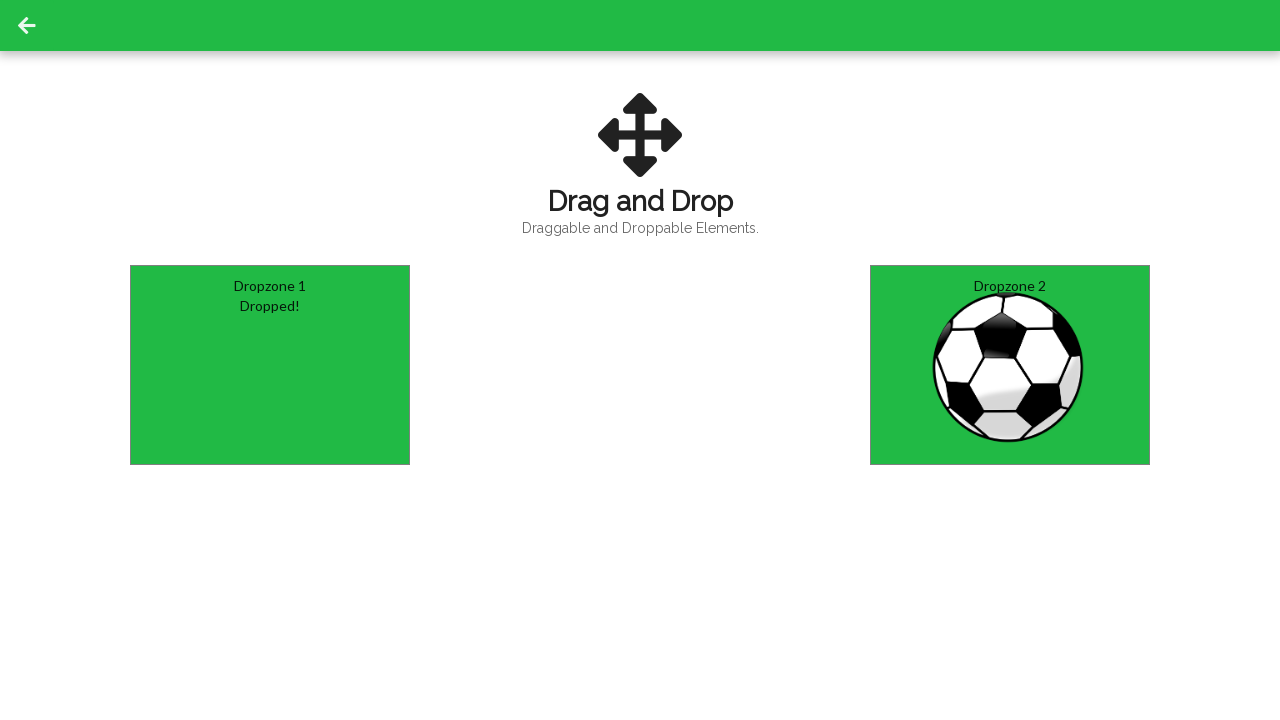

Retrieved text content from dropzone 2
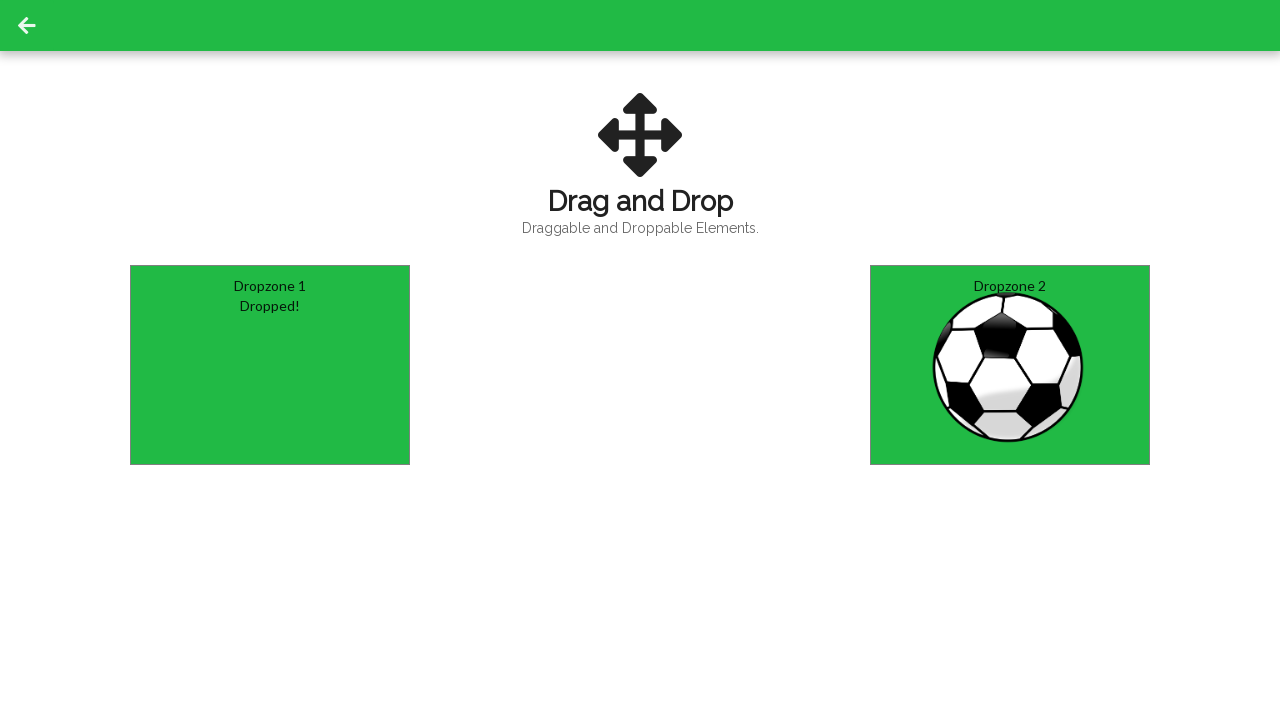

Verified: Ball successfully dropped in dropzone 2
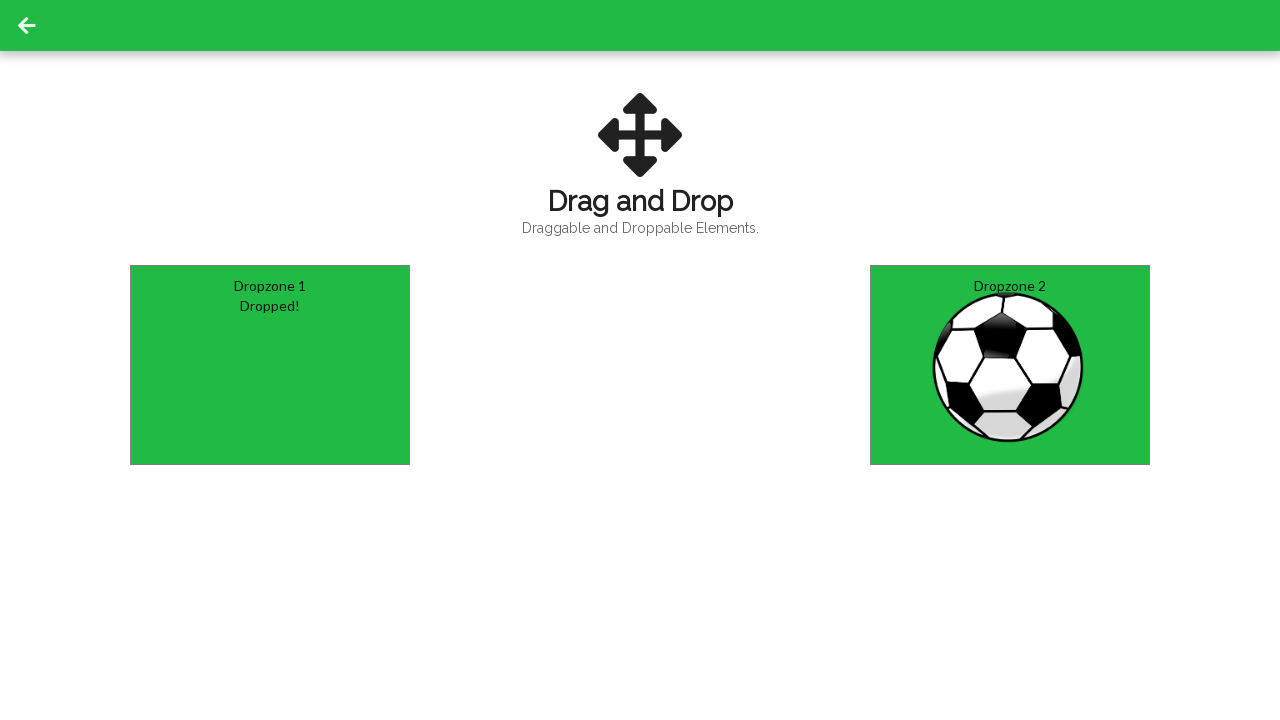

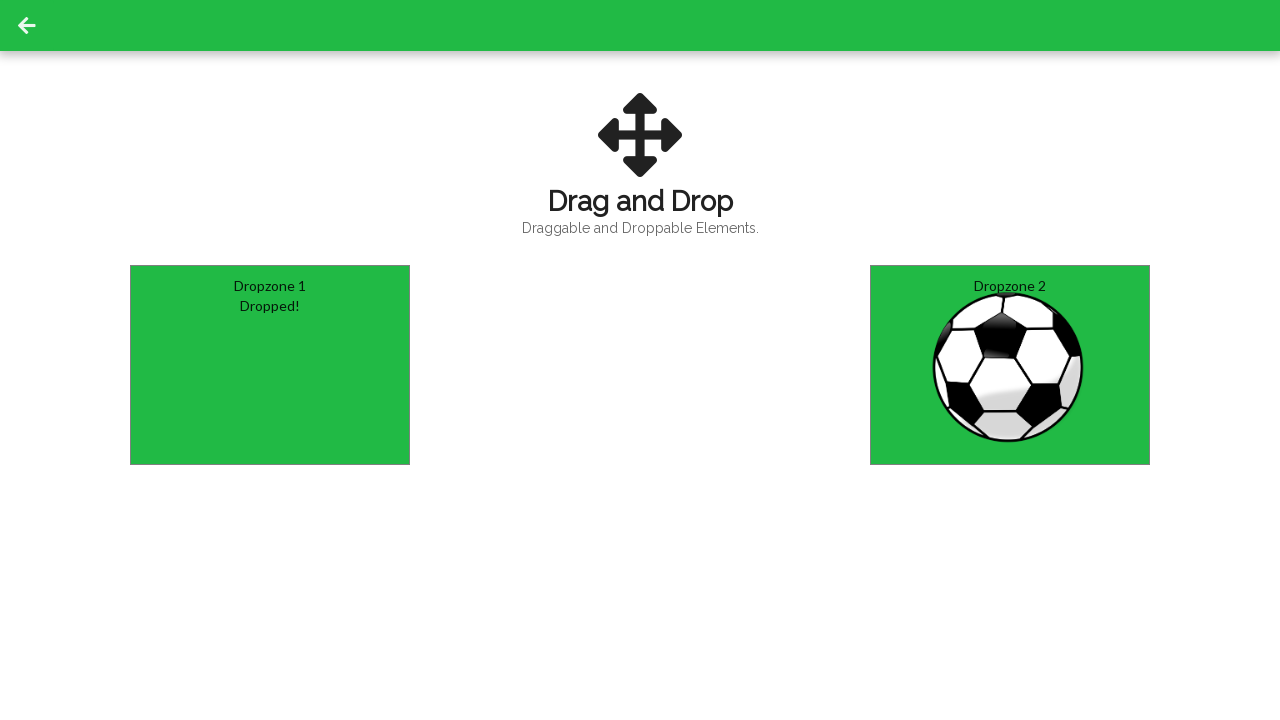